Tests radio button functionality by clicking the "Impressive" option and verifying the result text, also checks that the "No" radio button is disabled

Starting URL: https://demoqa.com/radio-button

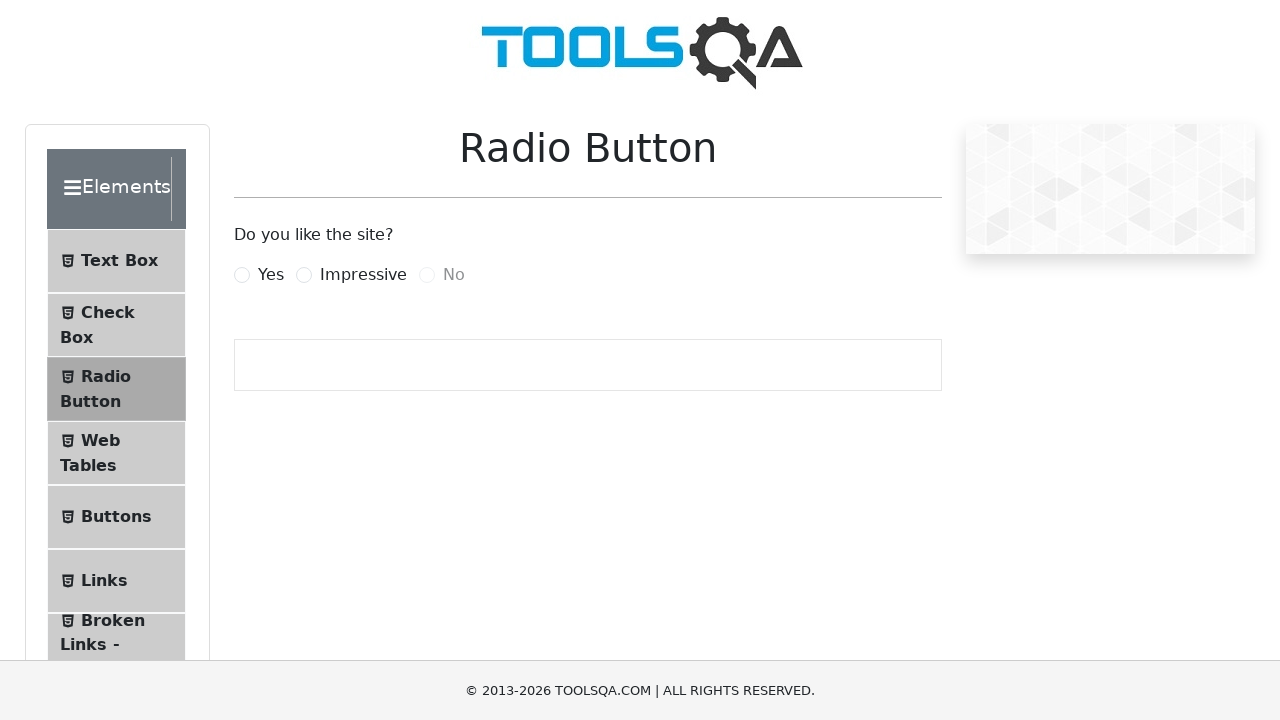

Clicked the 'Impressive' radio button option at (363, 275) on xpath=//label[text()='Impressive']
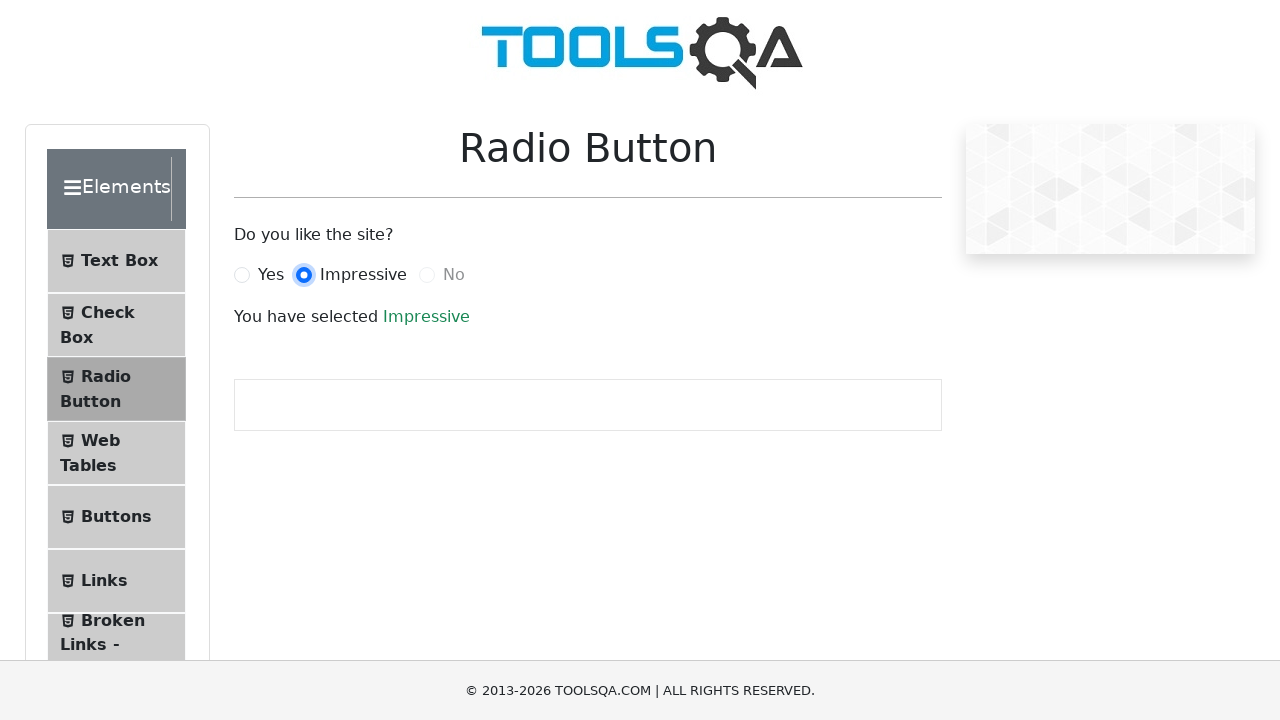

Success message appeared after selecting 'Impressive'
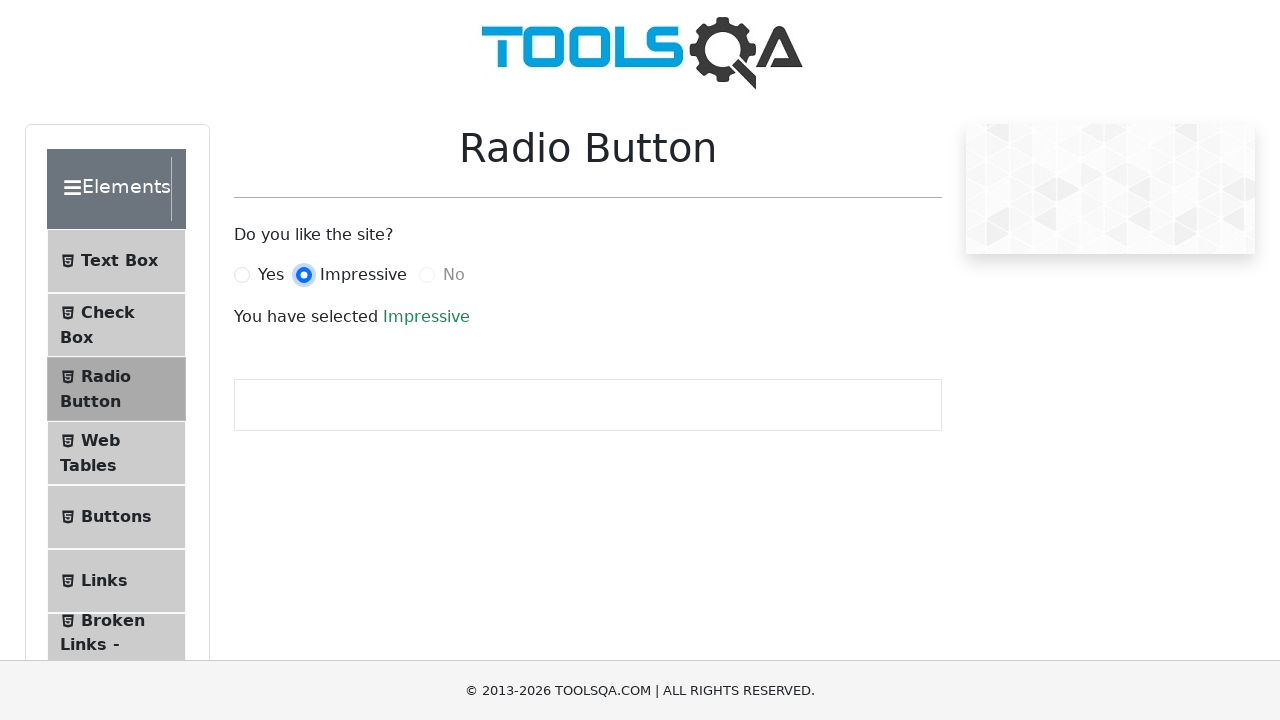

Verified success message text is 'Impressive'
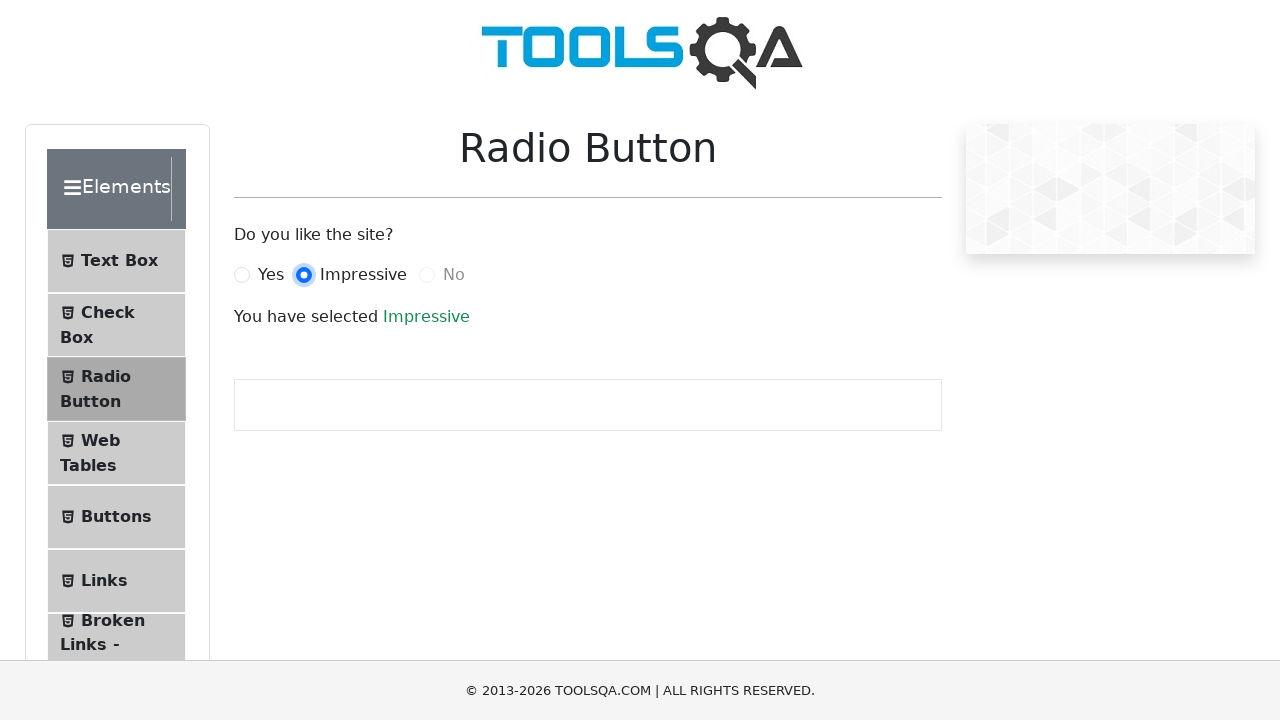

Located the 'No' radio button element
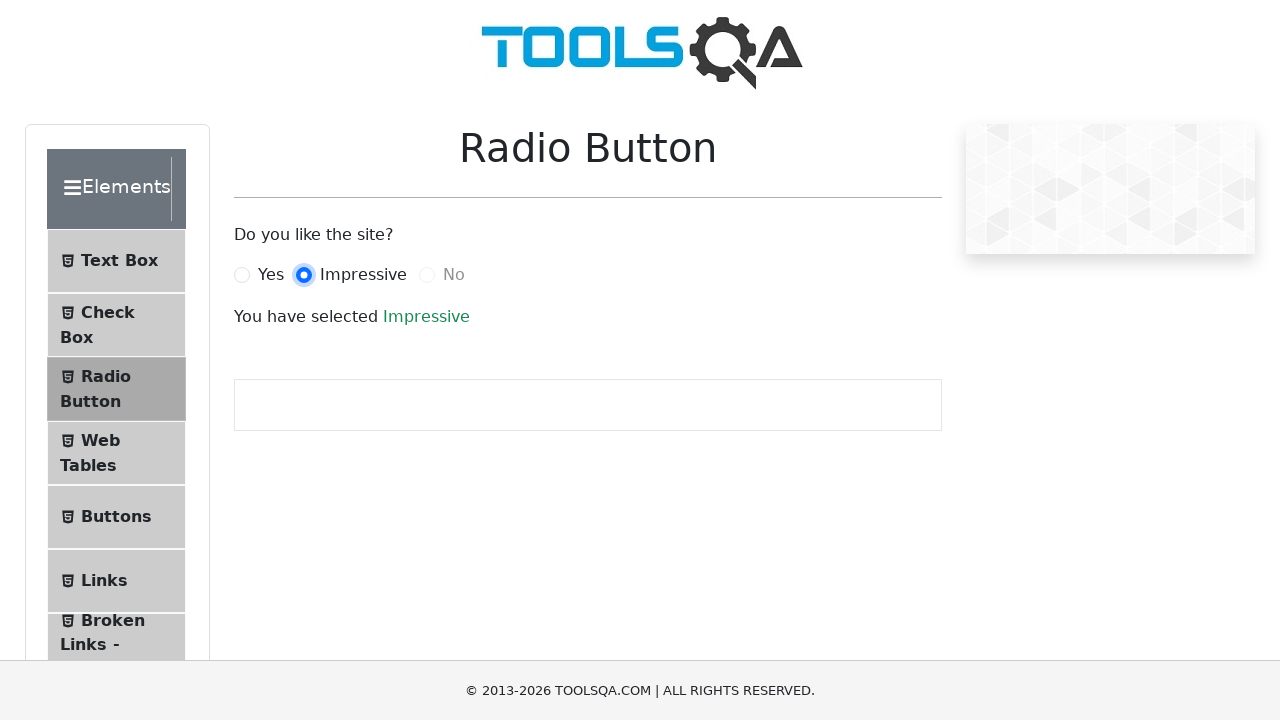

Verified that the 'No' radio button is disabled
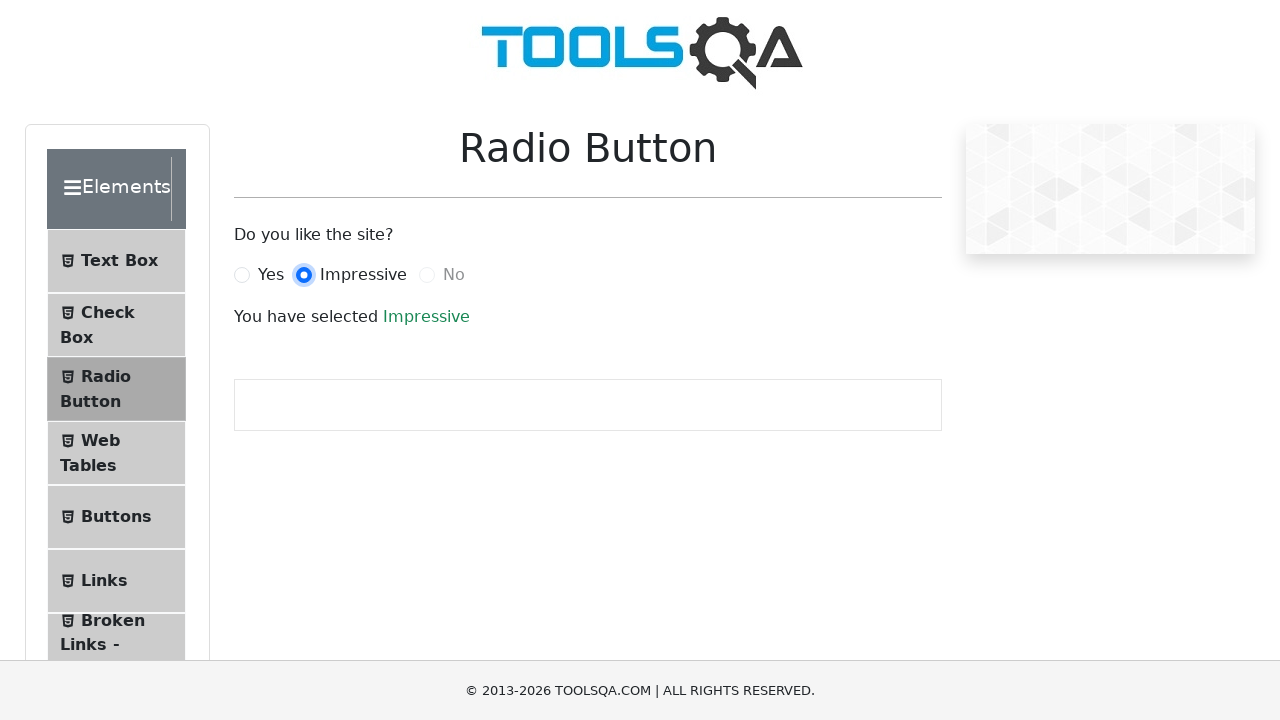

Confirmed success message text remains 'Impressive'
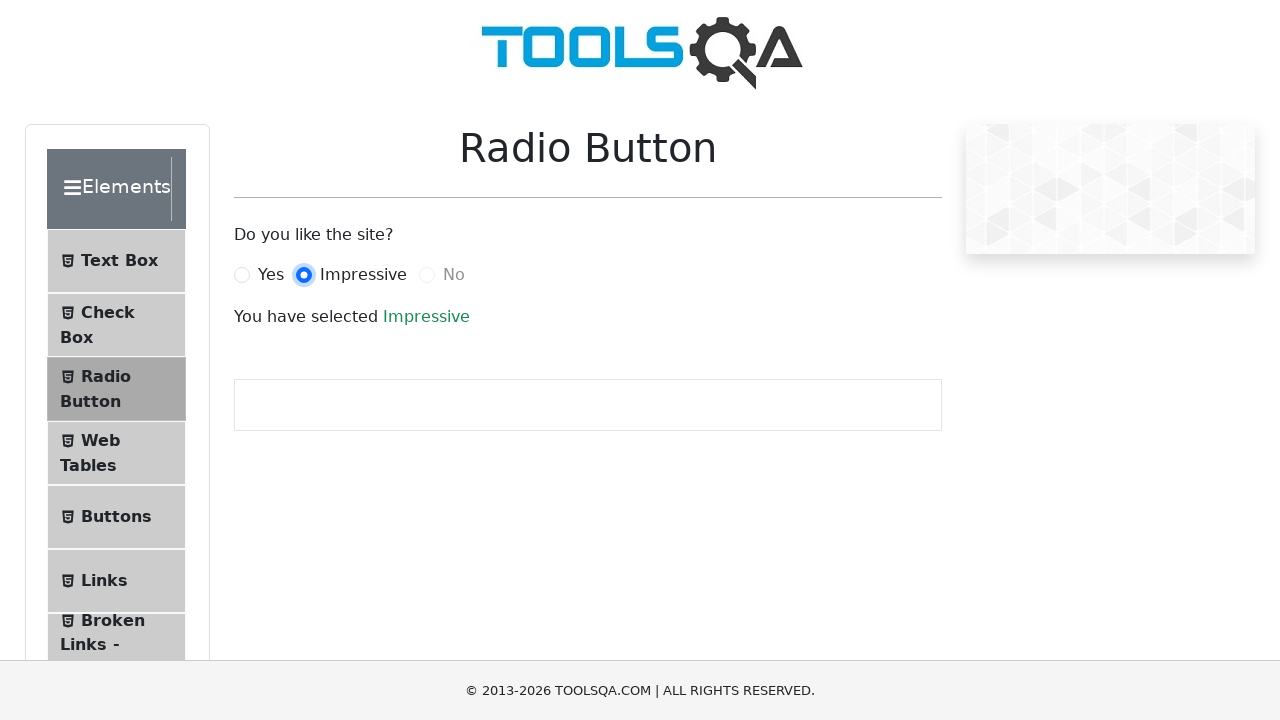

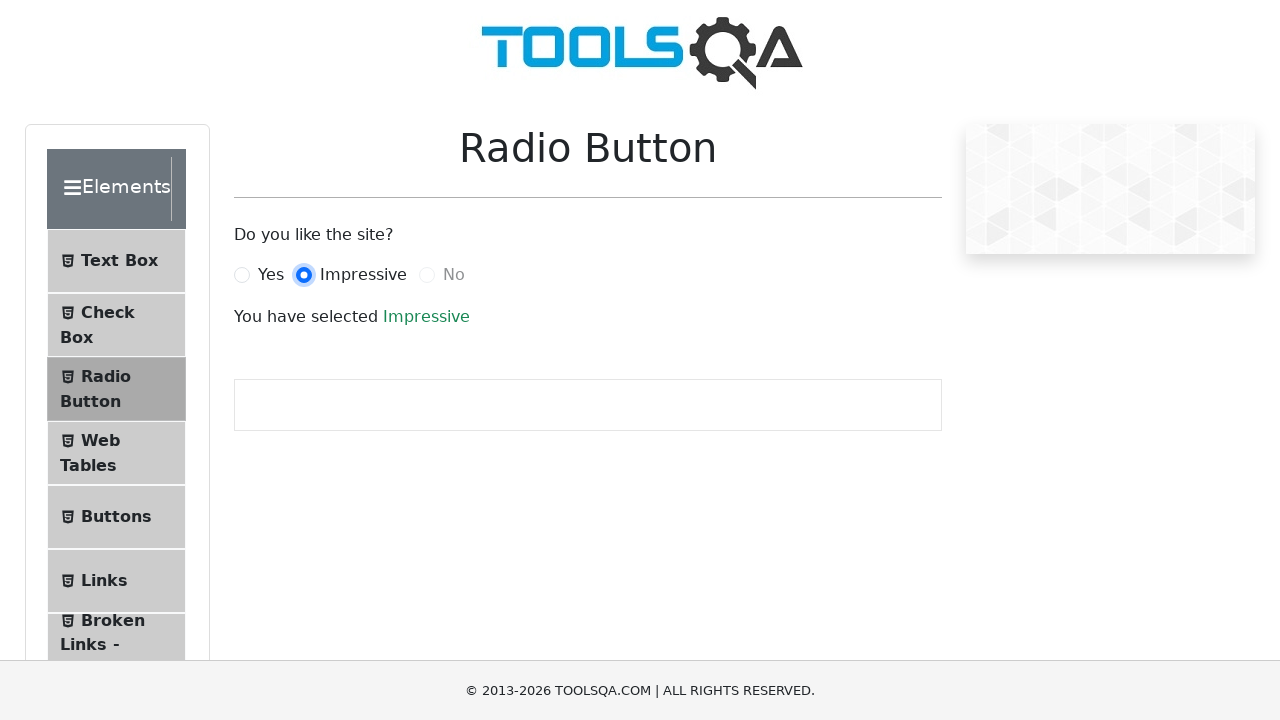